Tests a math selection exercise by reading two numbers from the page, calculating their sum, selecting the correct answer from a dropdown, and submitting the form.

Starting URL: http://suninjuly.github.io/selects1.html

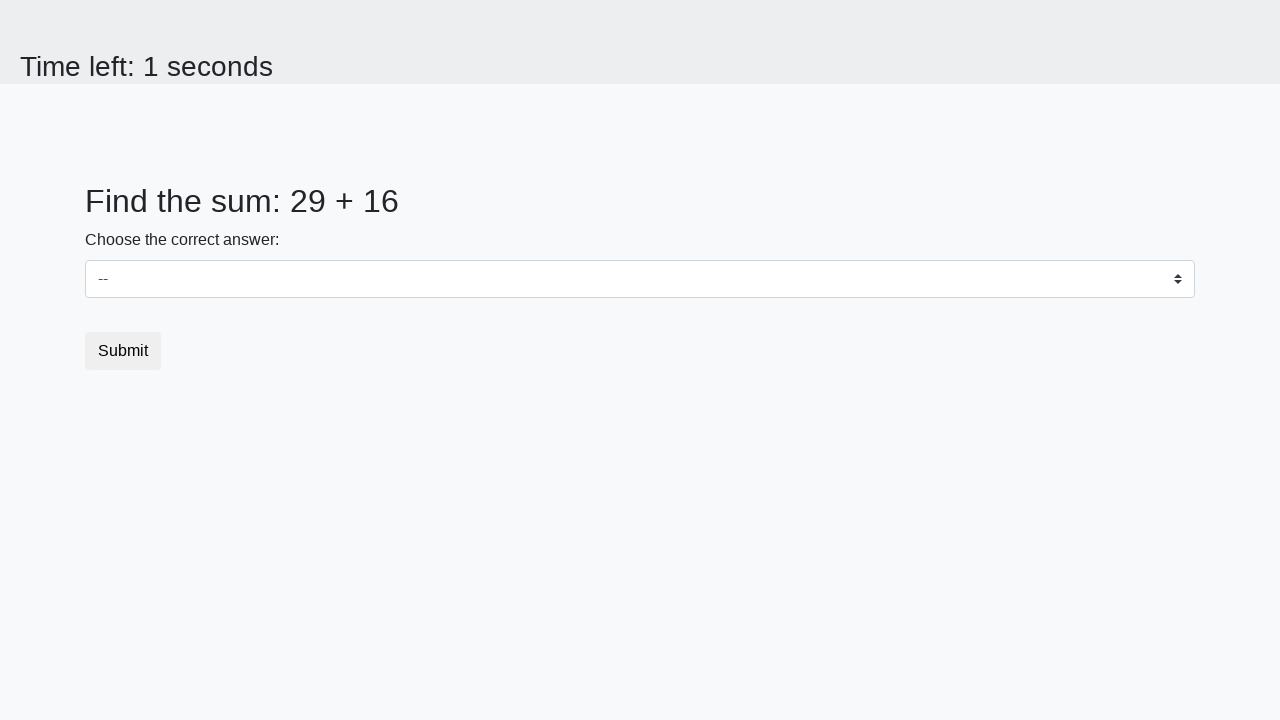

Read first number from #num1 element
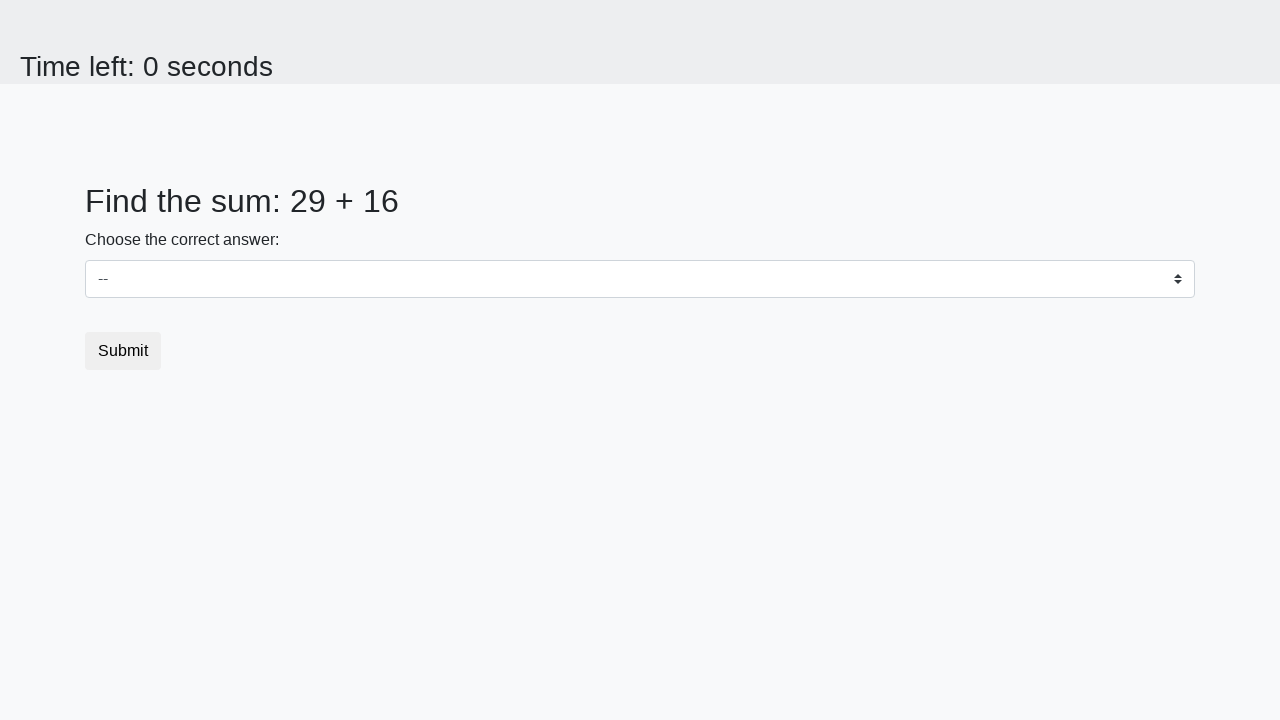

Read second number from #num2 element
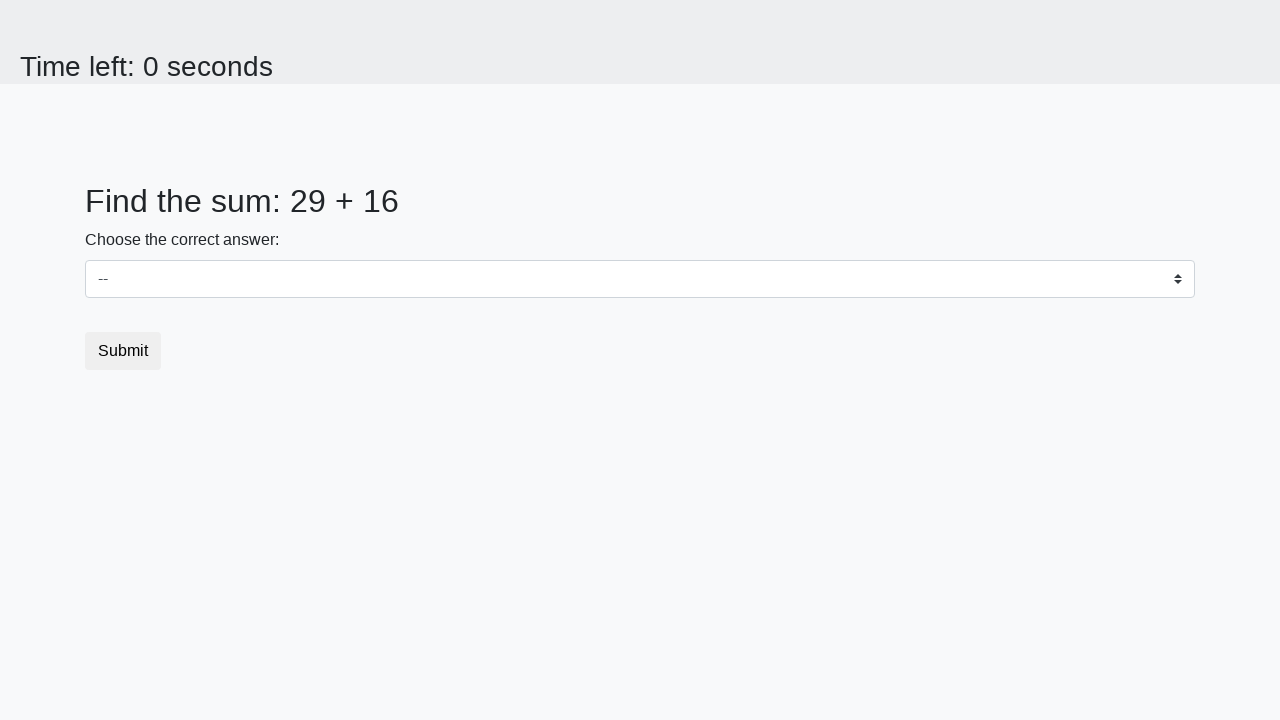

Calculated sum: 29 + 16 = 45
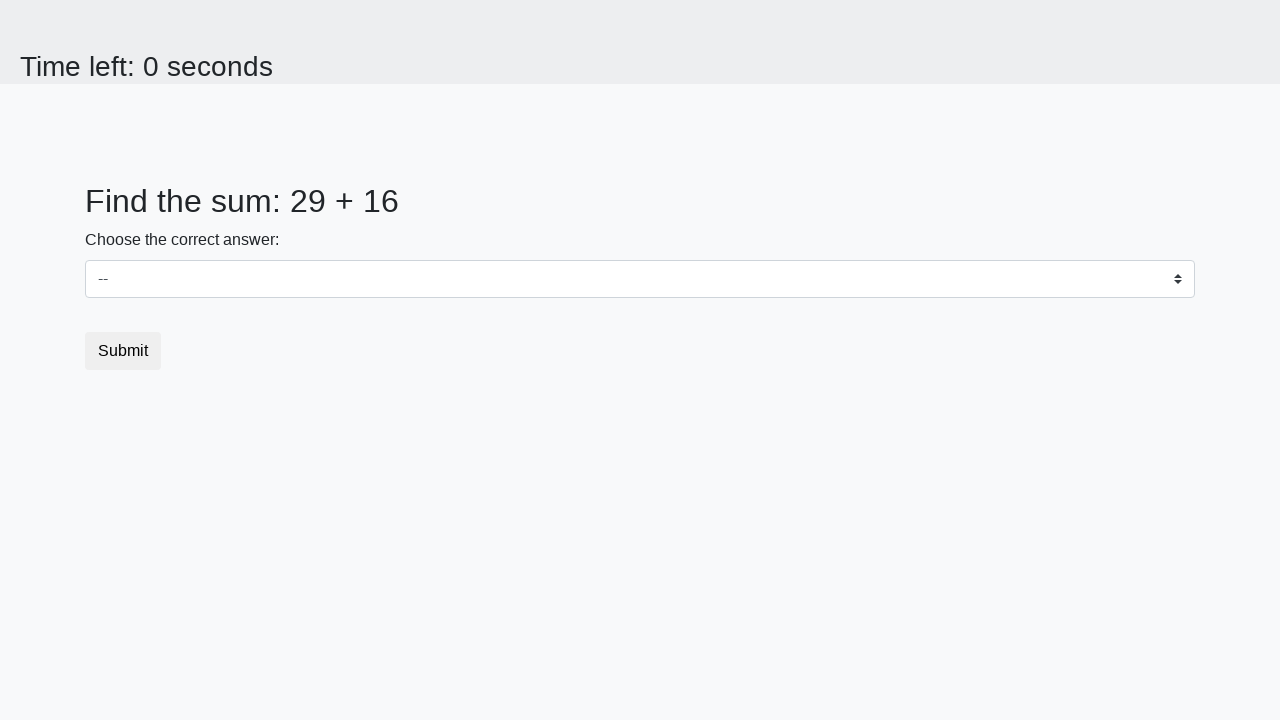

Selected answer 45 from dropdown menu on .custom-select
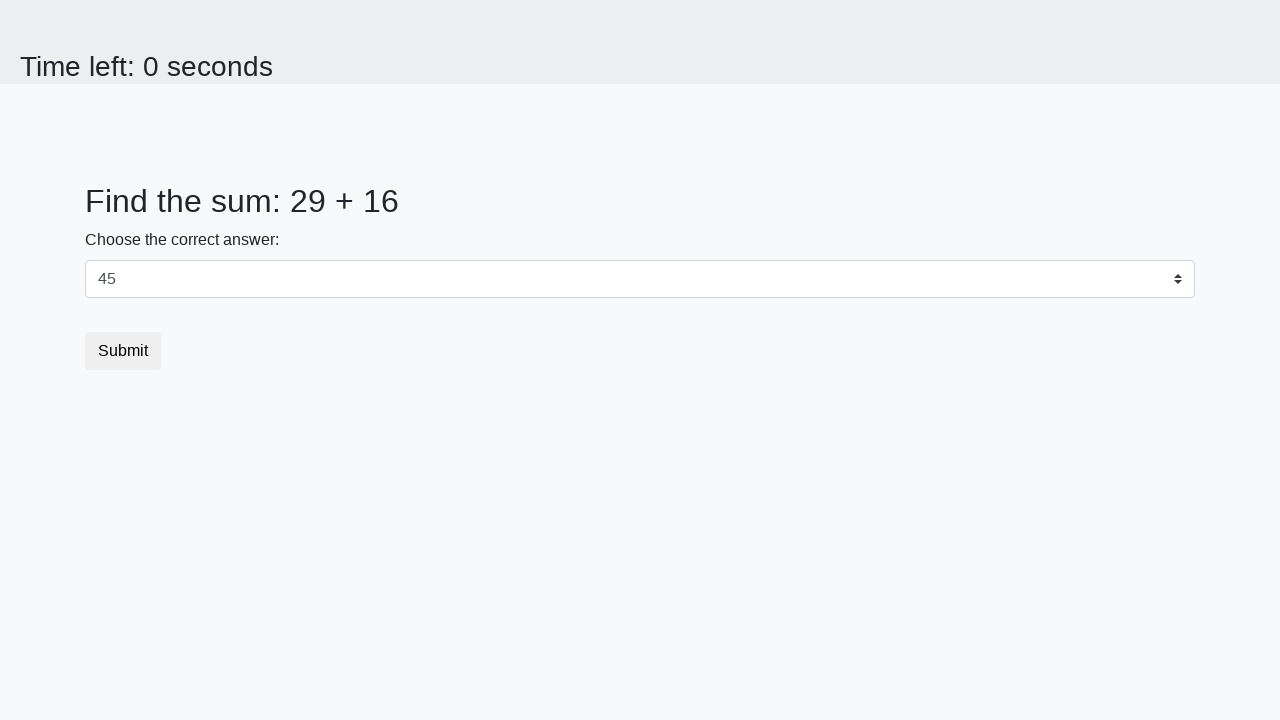

Clicked submit button to complete the exercise at (123, 351) on .btn
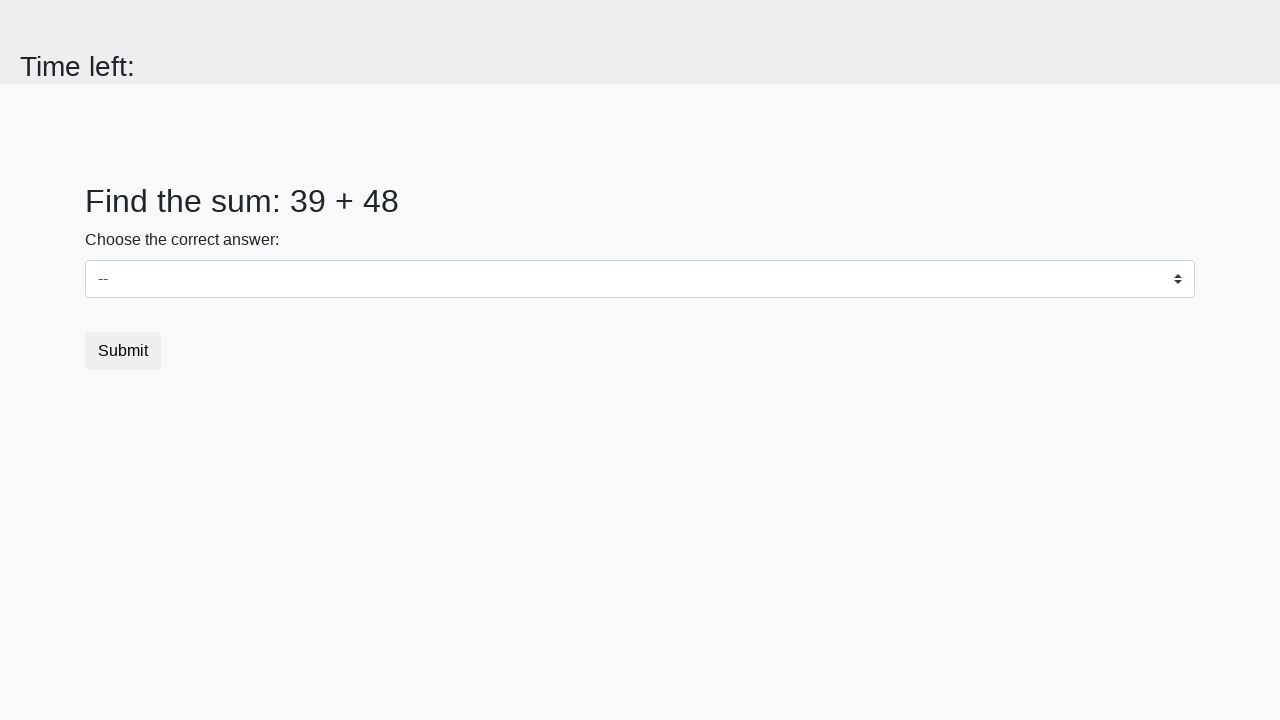

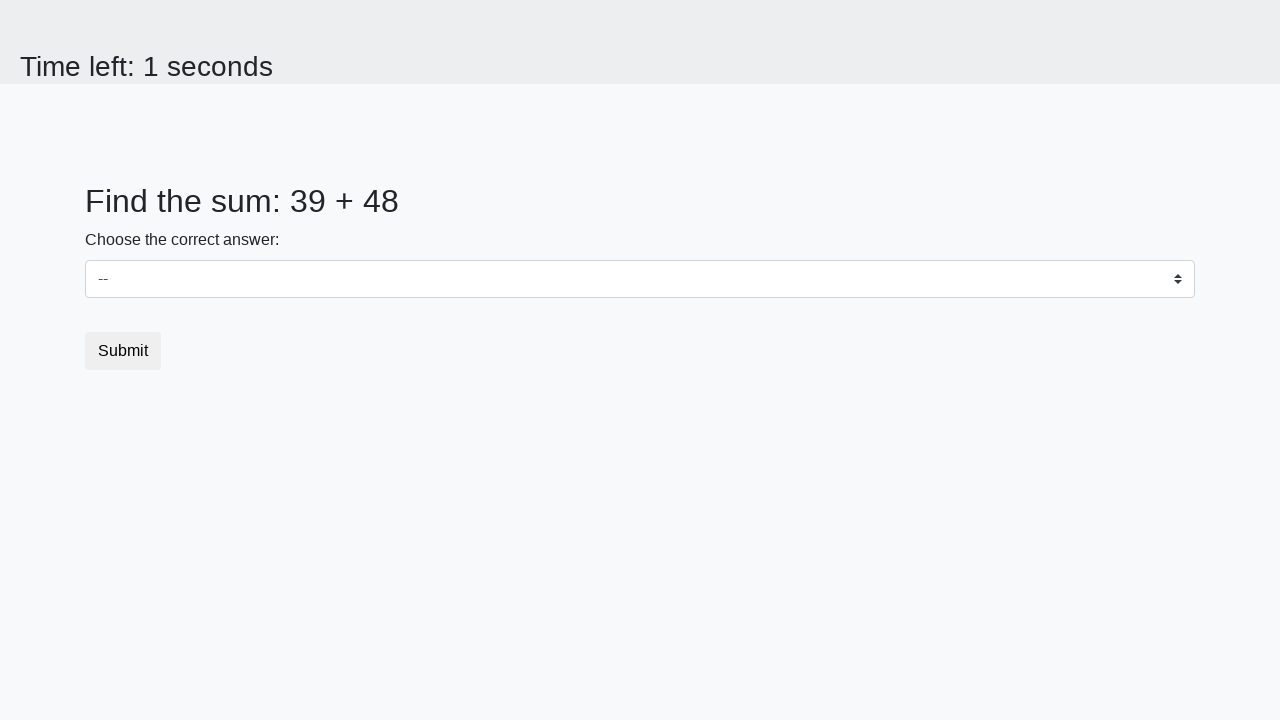